Tests back and forth navigation by clicking the A/B Testing link, verifying the page title, navigating back to the home page, and verifying the home page title.

Starting URL: https://practice.cydeo.com

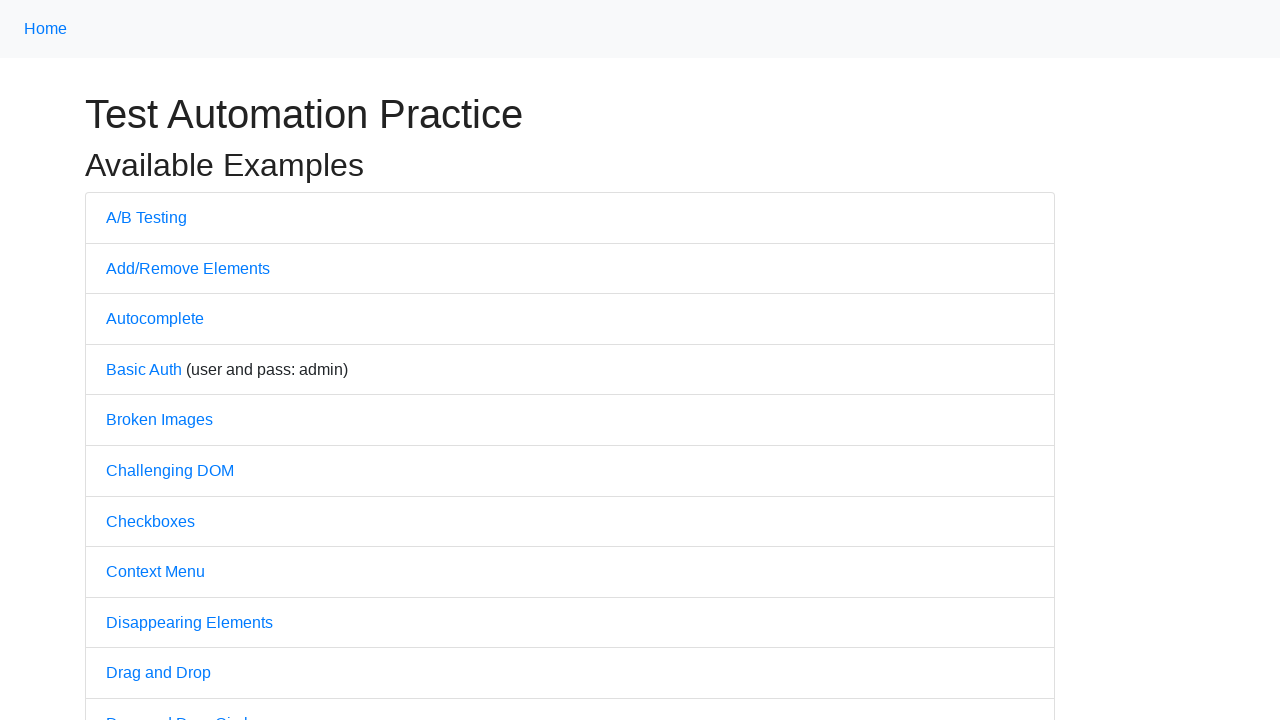

Clicked on A/B Testing link at (146, 217) on text=A/B Testing
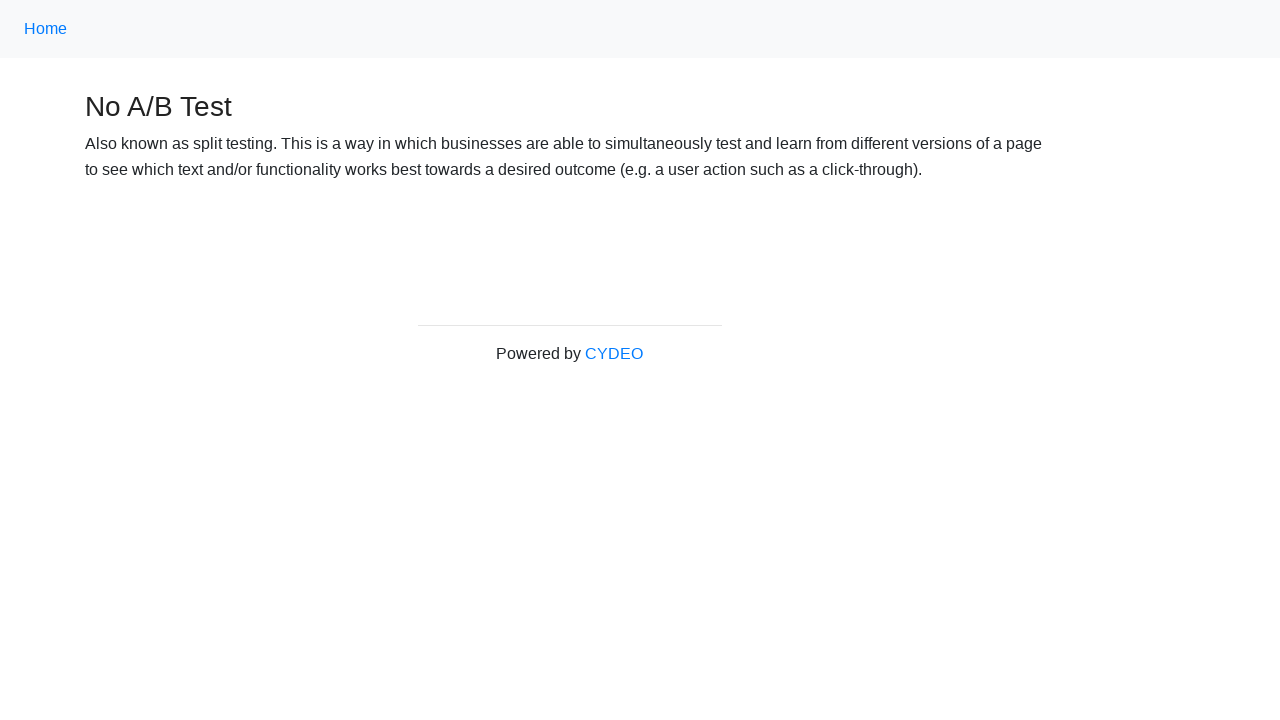

Verified page title is 'No A/B Test'
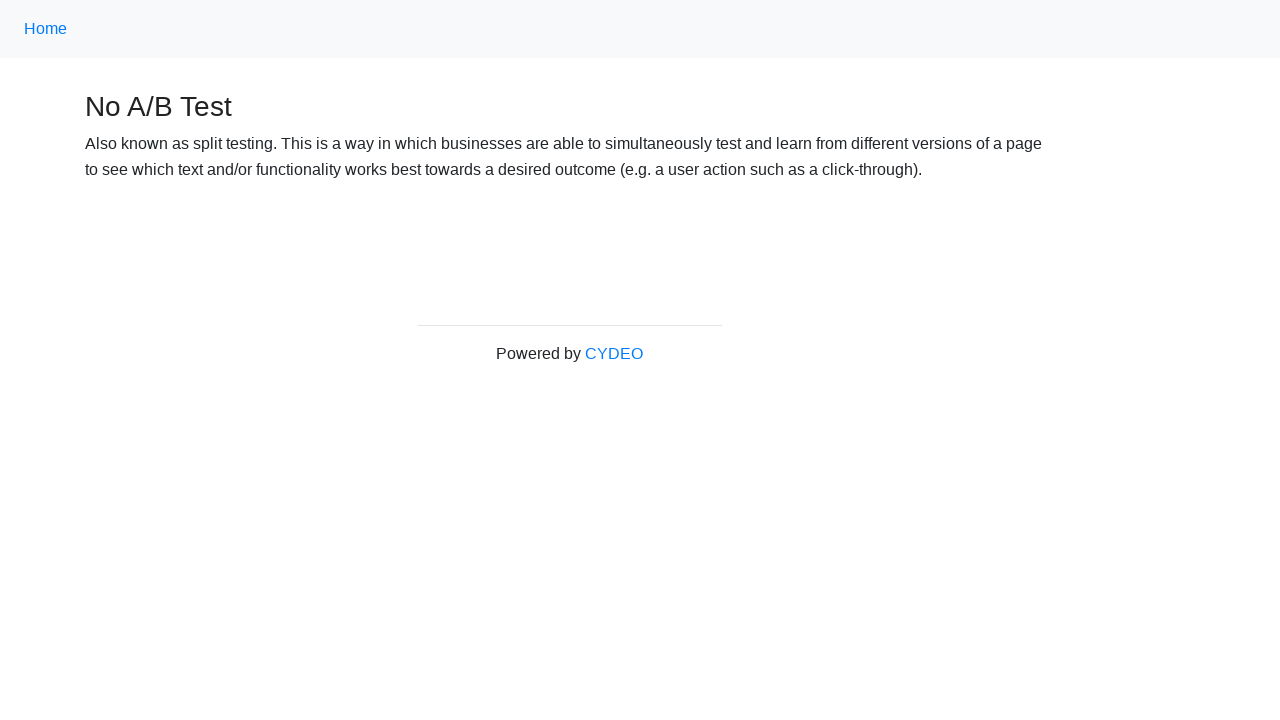

Navigated back to home page
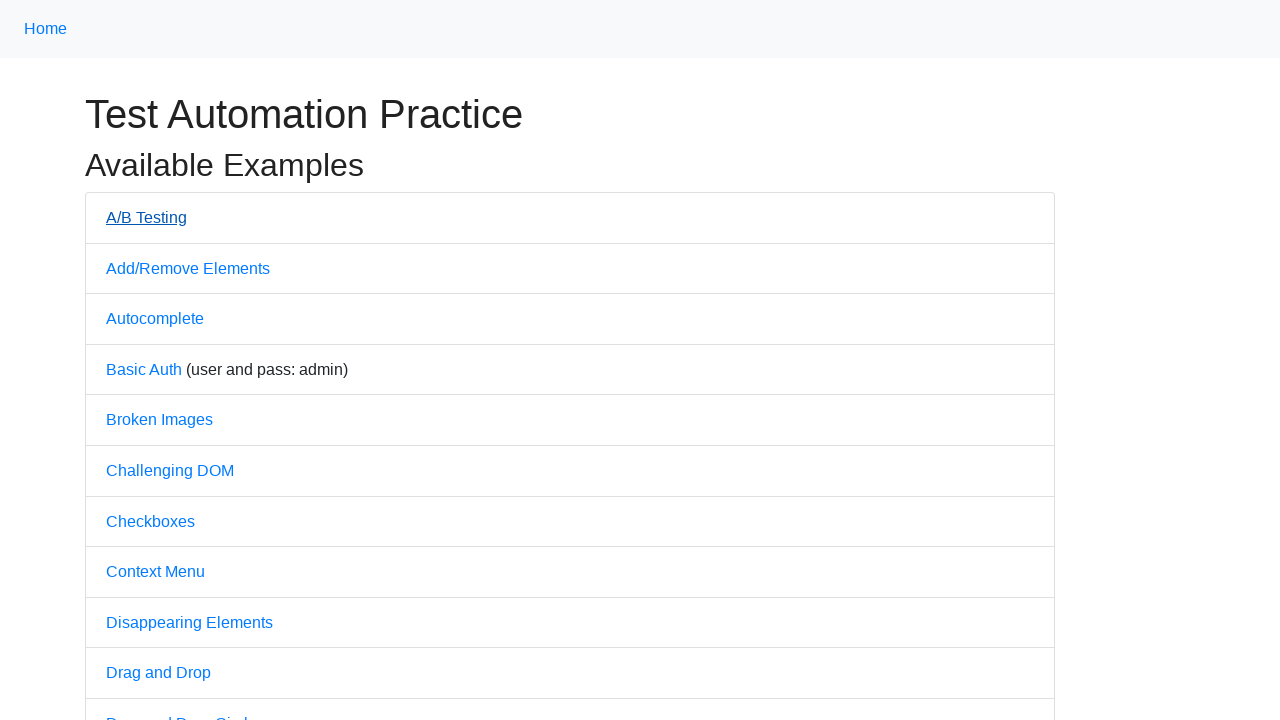

Verified home page title is 'Practice'
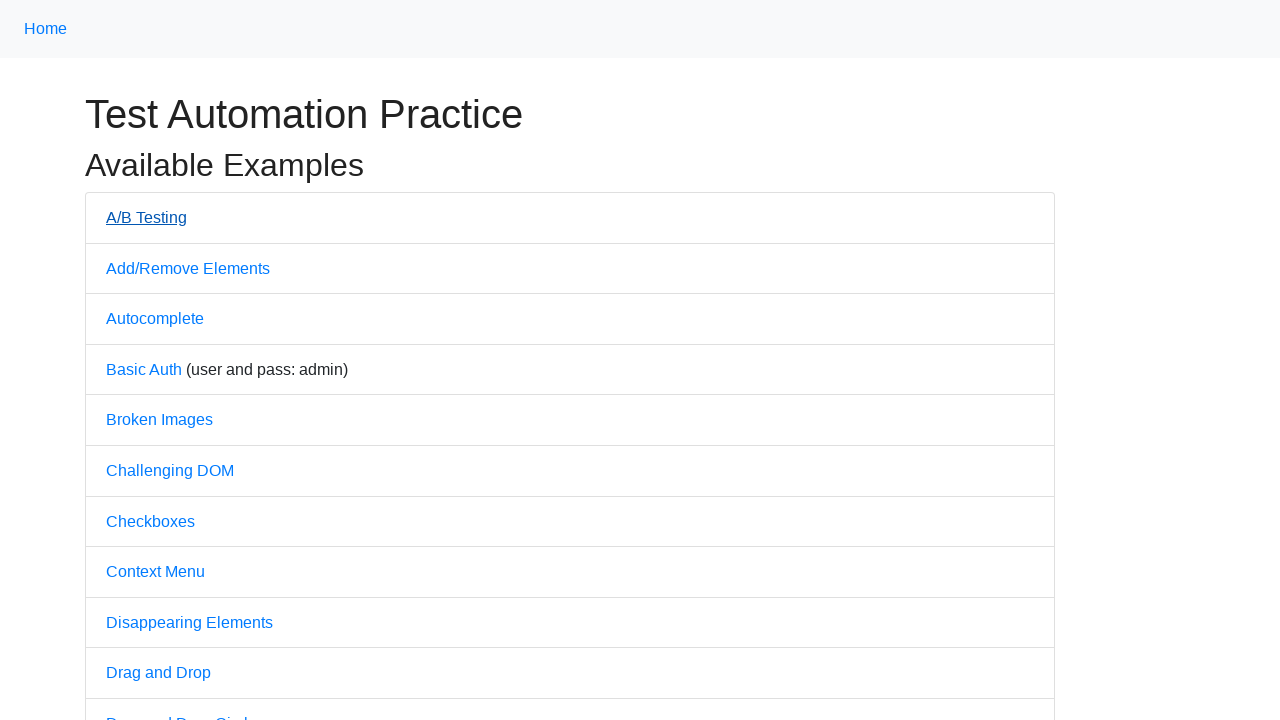

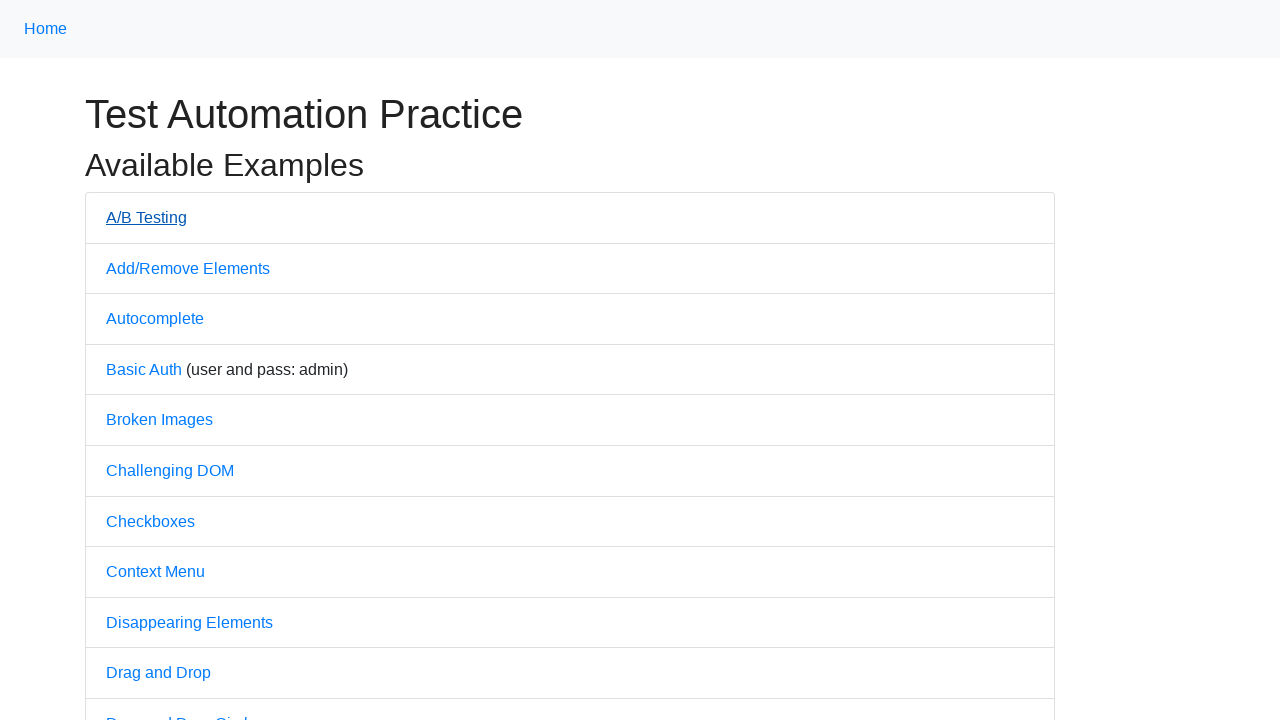